Tests that edits are saved when the edit input loses focus (blur event)

Starting URL: https://demo.playwright.dev/todomvc

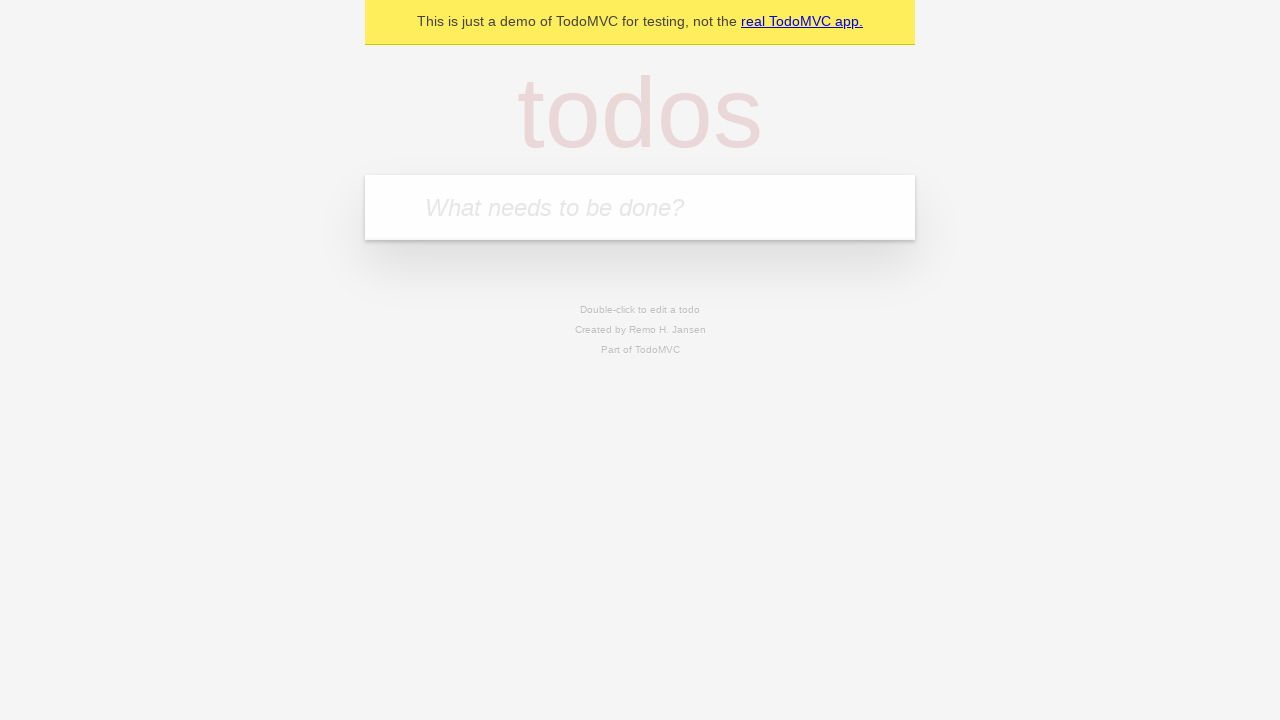

Filled input with first todo: 'buy some cheese' on internal:attr=[placeholder="What needs to be done?"i]
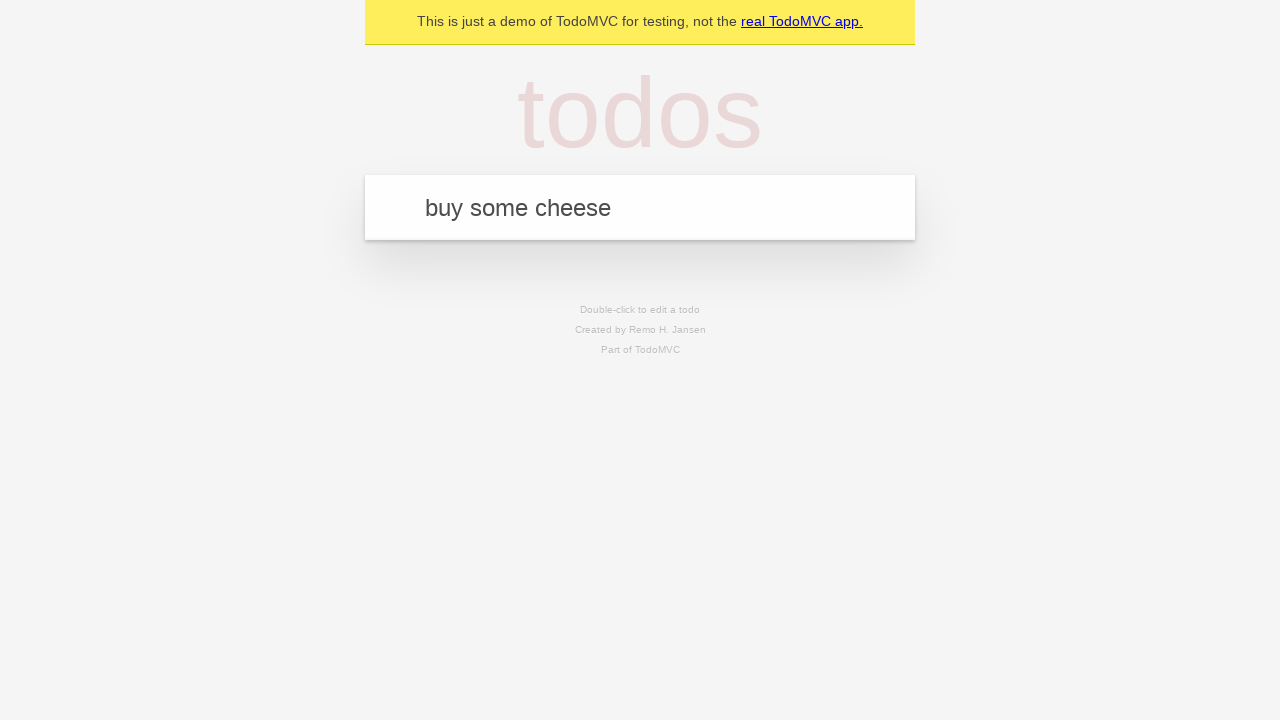

Pressed Enter to create first todo on internal:attr=[placeholder="What needs to be done?"i]
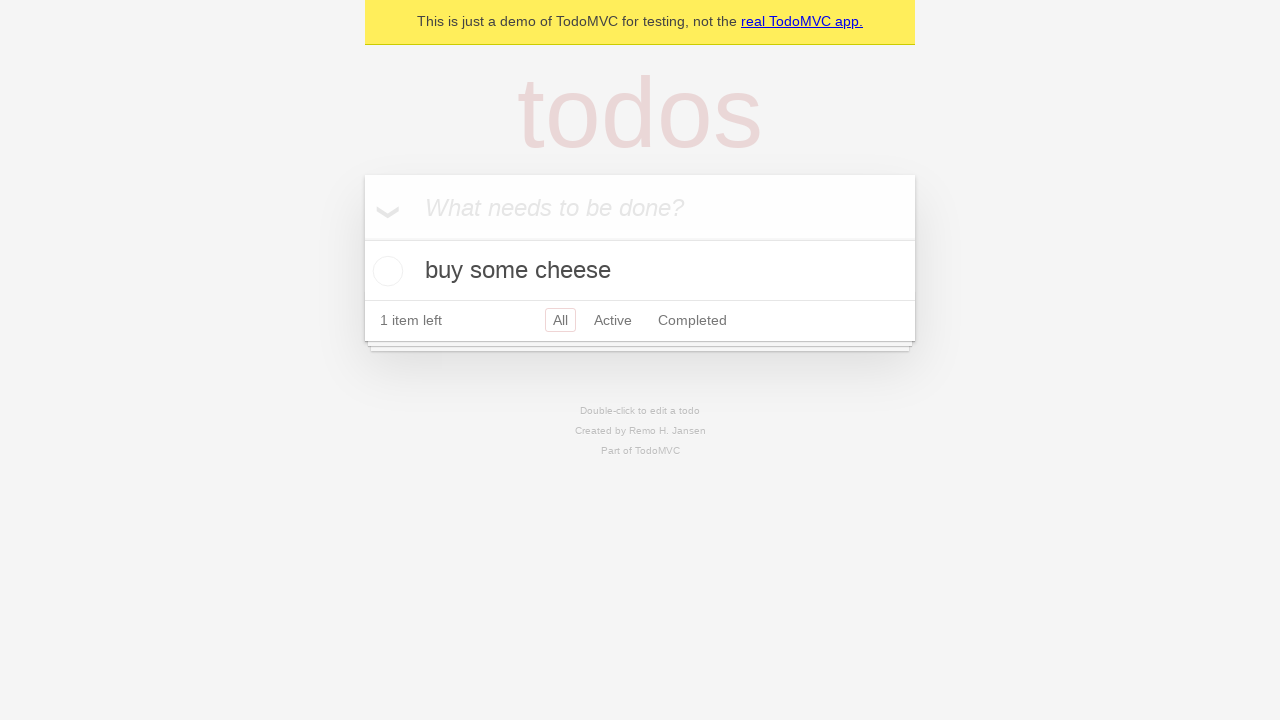

Filled input with second todo: 'feed the cat' on internal:attr=[placeholder="What needs to be done?"i]
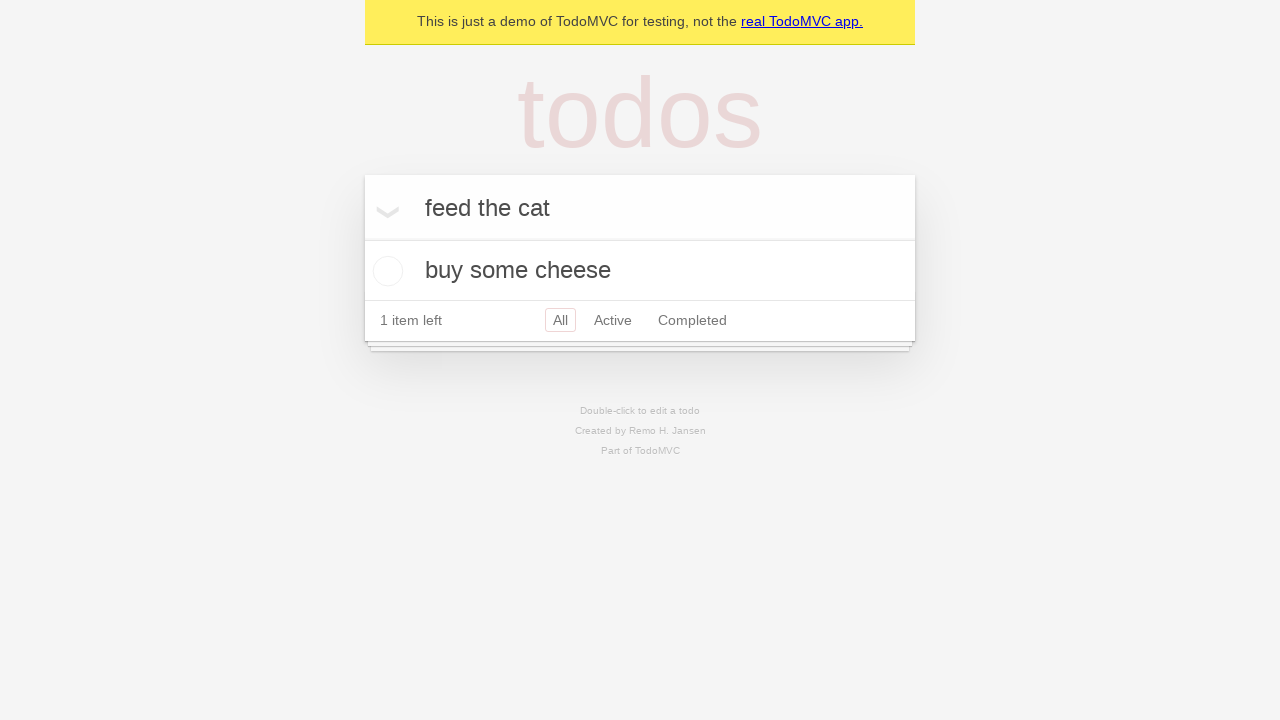

Pressed Enter to create second todo on internal:attr=[placeholder="What needs to be done?"i]
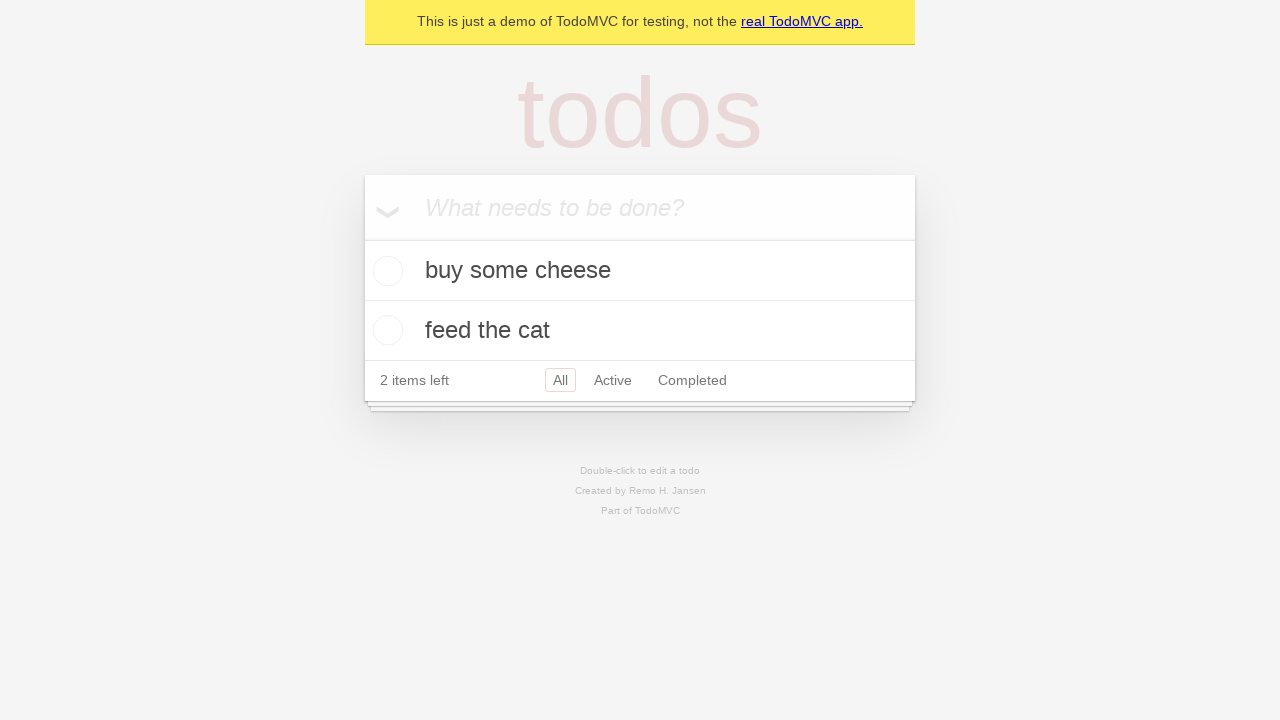

Filled input with third todo: 'book a doctors appointment' on internal:attr=[placeholder="What needs to be done?"i]
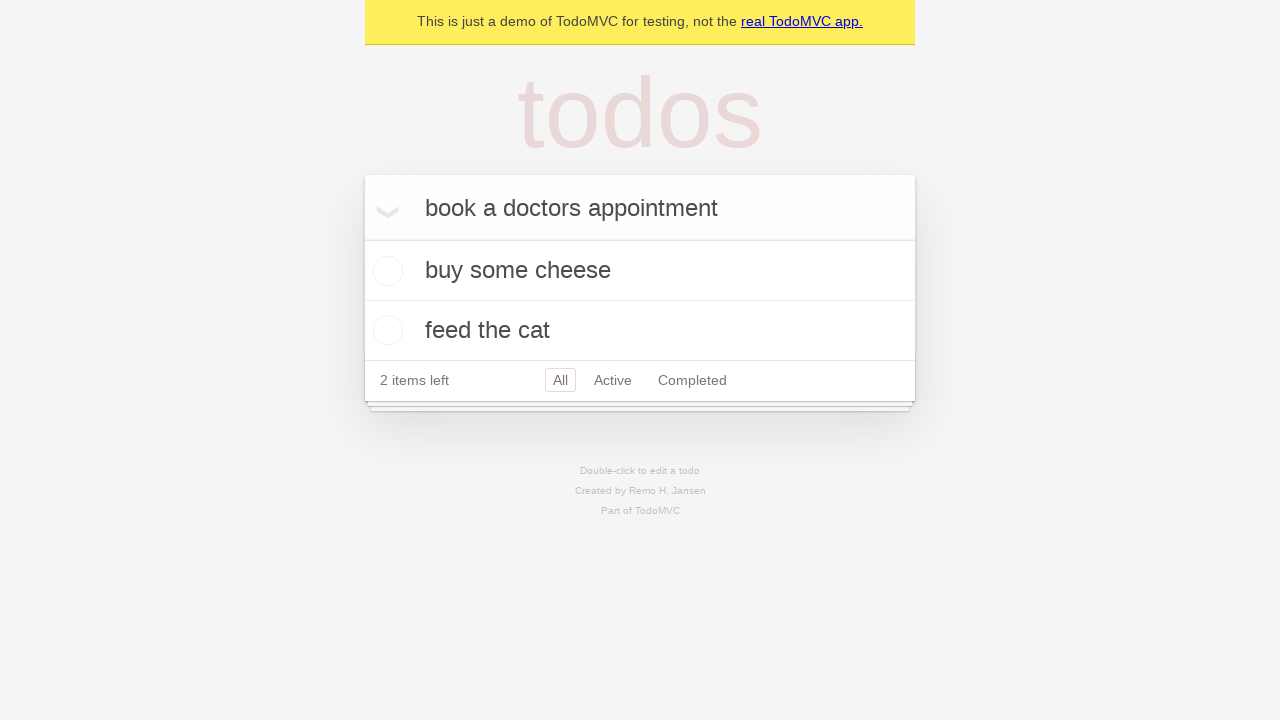

Pressed Enter to create third todo on internal:attr=[placeholder="What needs to be done?"i]
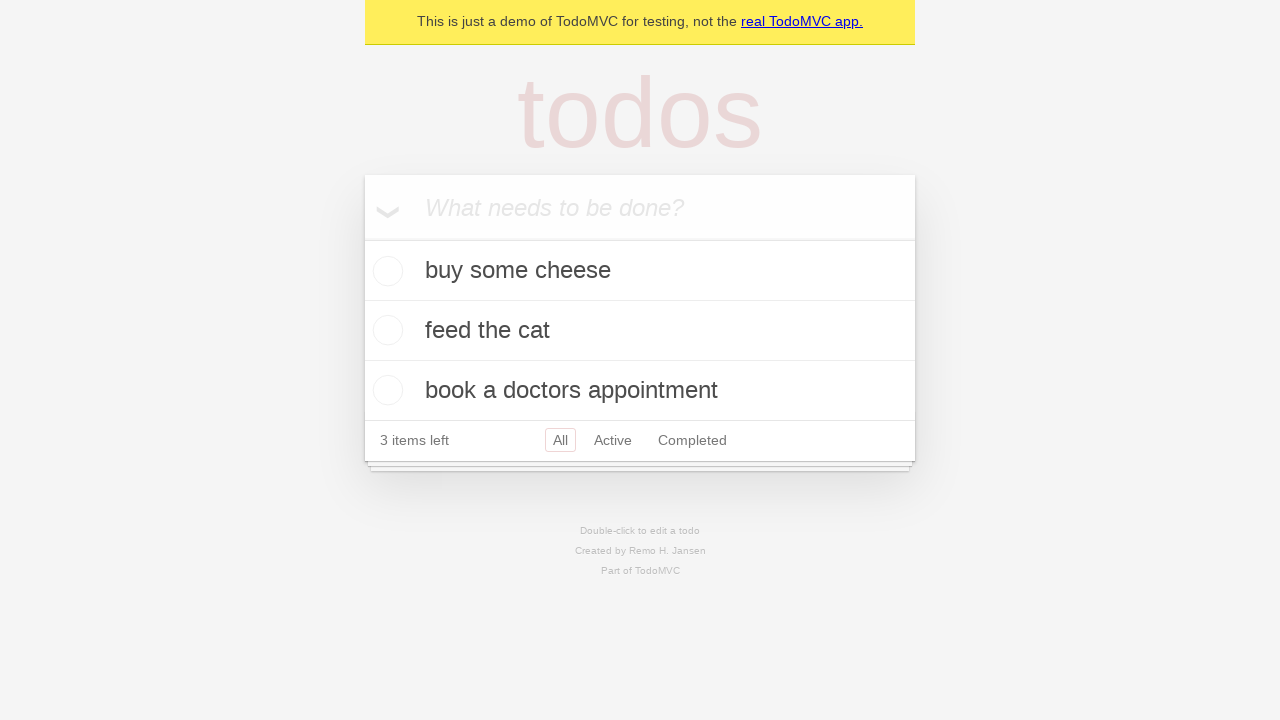

Double-clicked second todo to enter edit mode at (640, 331) on internal:testid=[data-testid="todo-item"s] >> nth=1
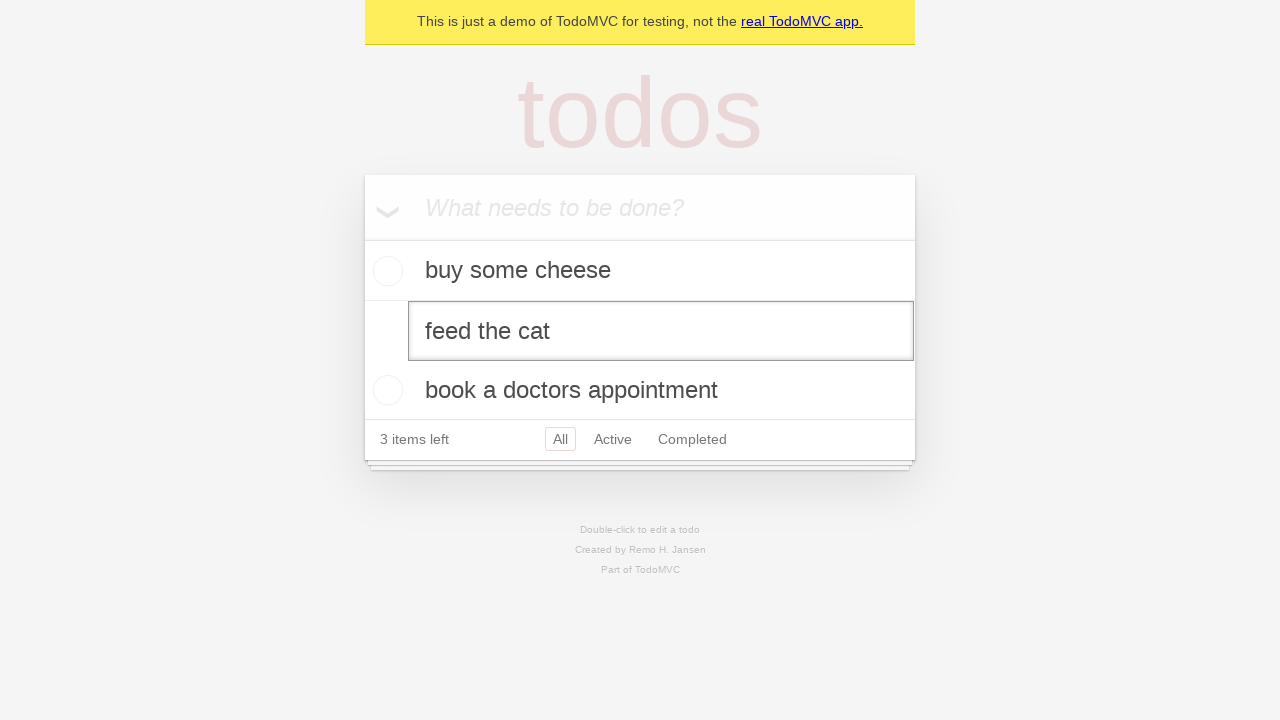

Filled edit input with new text: 'buy some sausages' on internal:testid=[data-testid="todo-item"s] >> nth=1 >> internal:role=textbox[nam
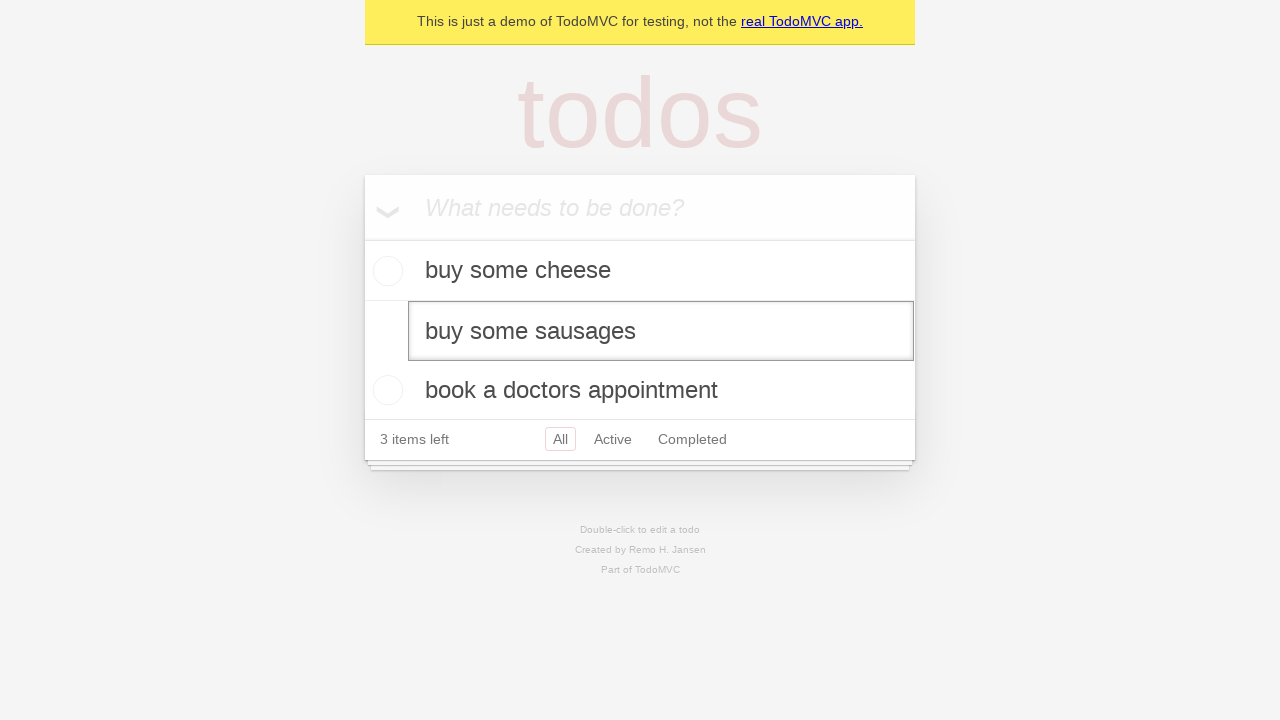

Dispatched blur event to save edits on the second todo
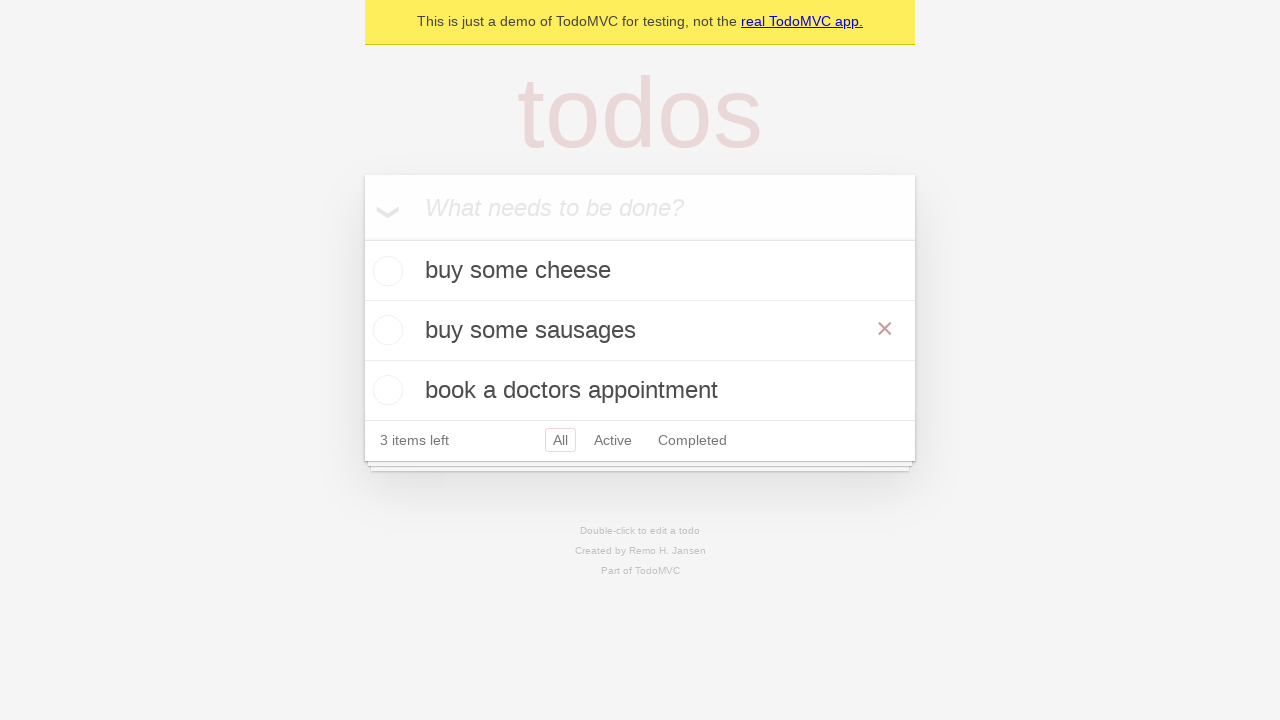

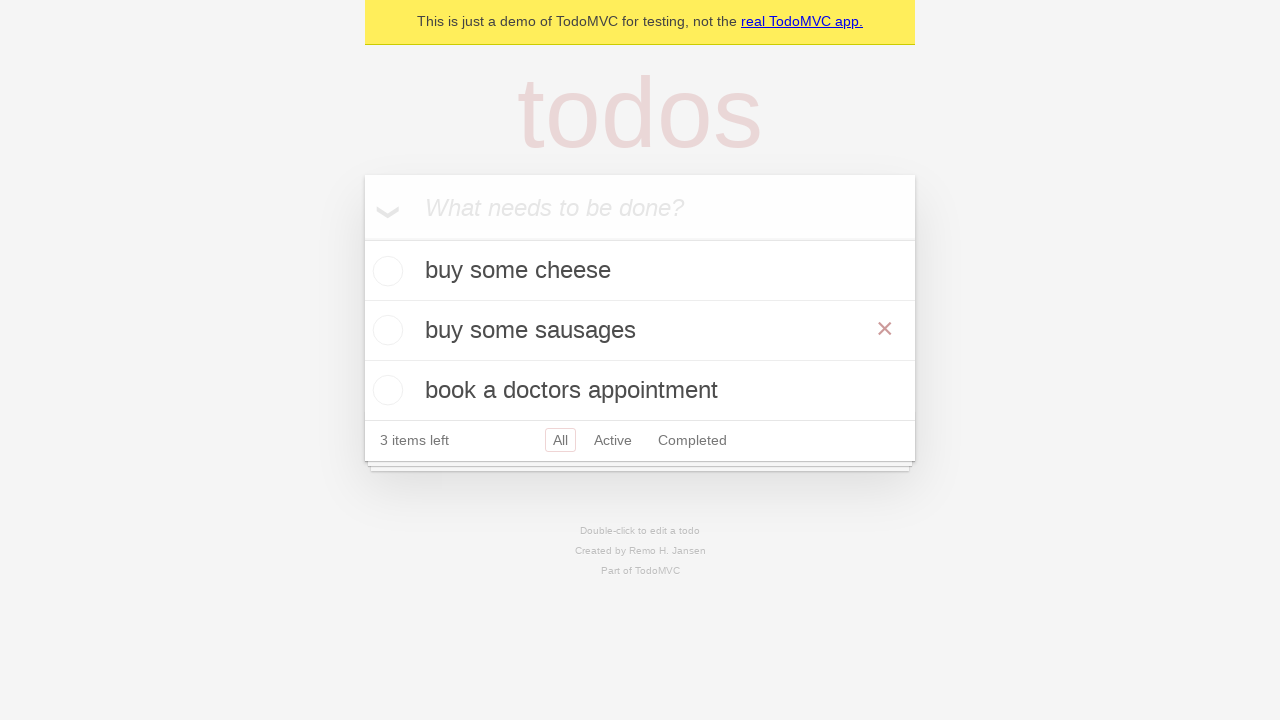